Tests filling and submitting a contact form with name, email, message, and captcha fields

Starting URL: https://ultimateqa.com/complicated-page

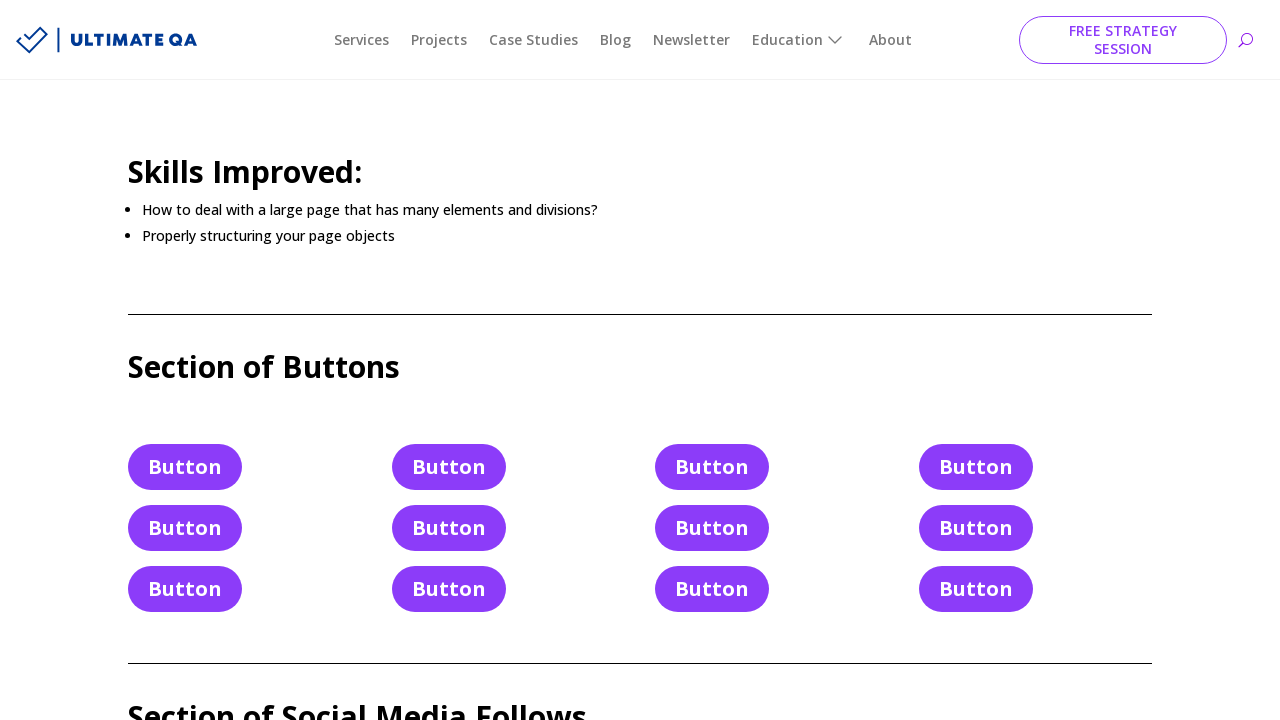

Filled name field with 'John Smith' on #et_pb_contact_name_0
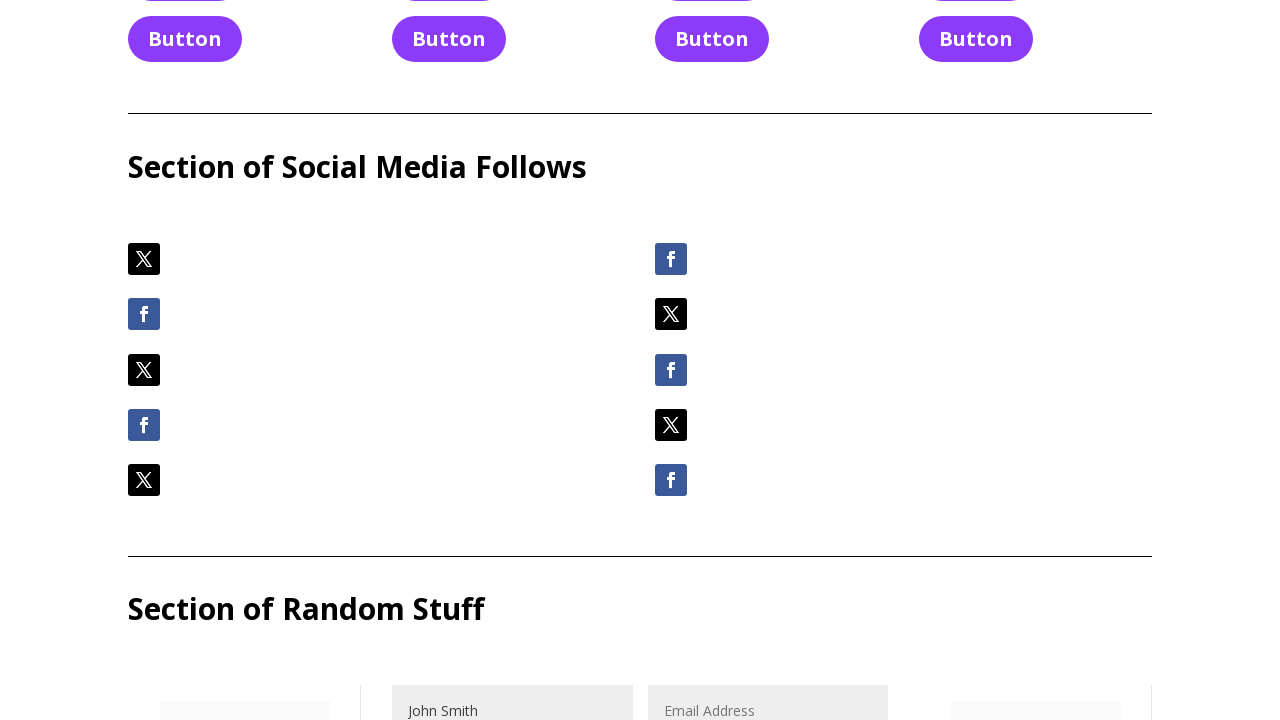

Filled email field with 'john.smith@example.com' on #et_pb_contact_email_0
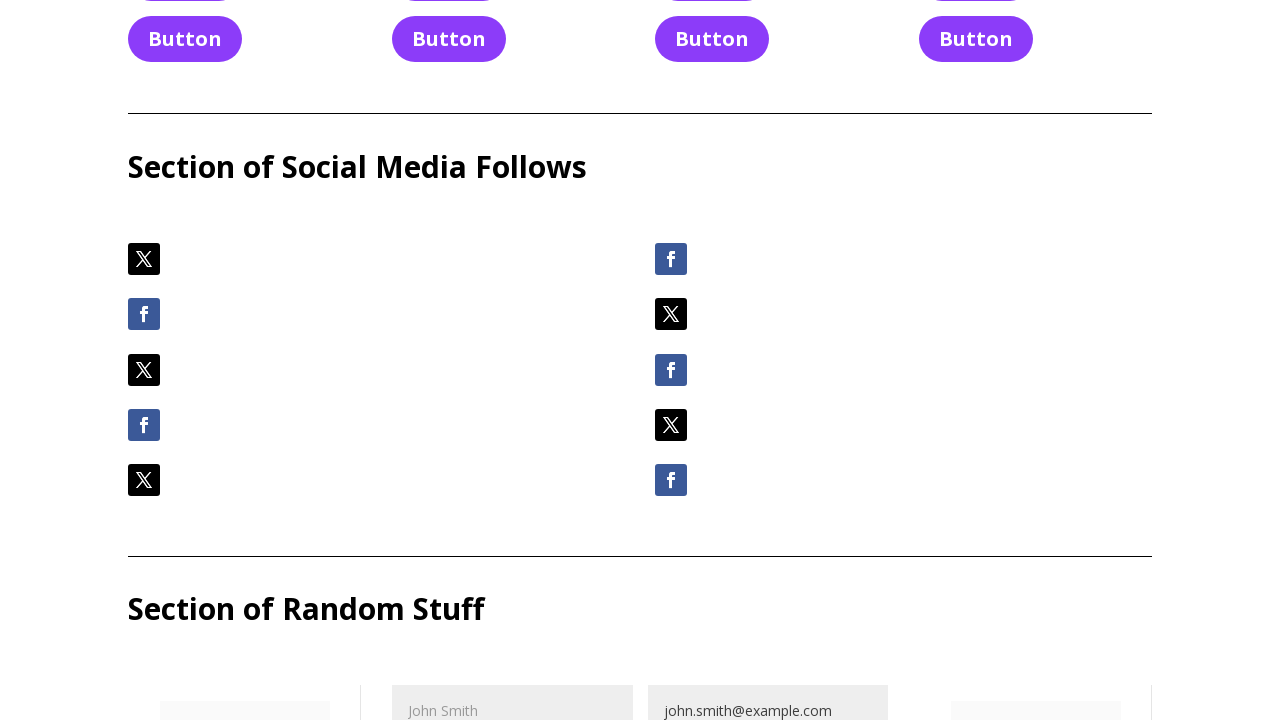

Filled message field with test message on #et_pb_contact_message_0
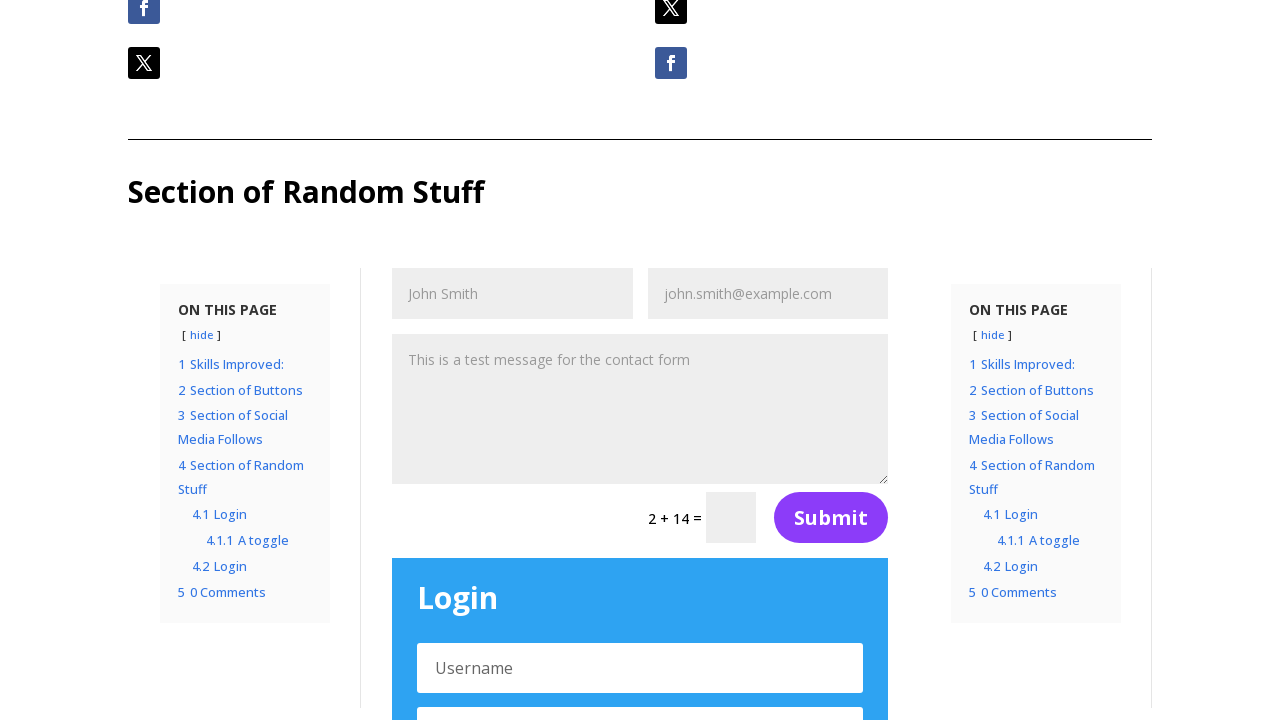

Located captcha field
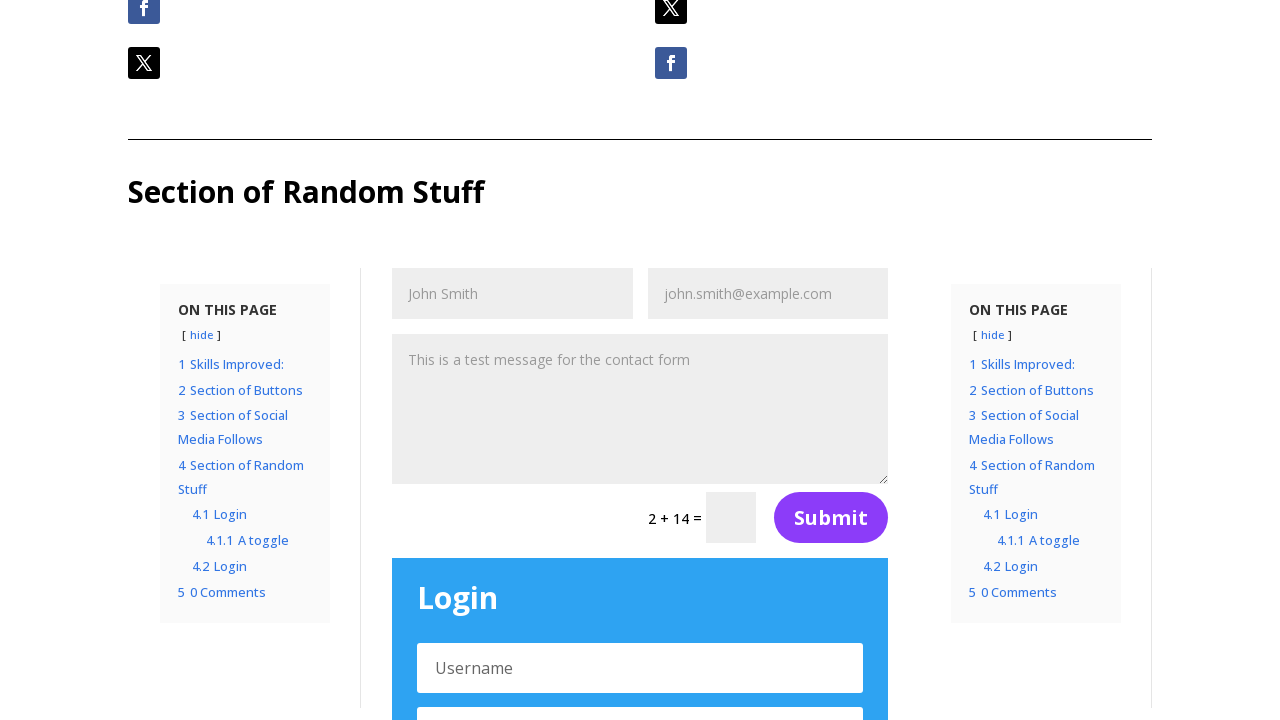

Extracted first captcha digit: 2
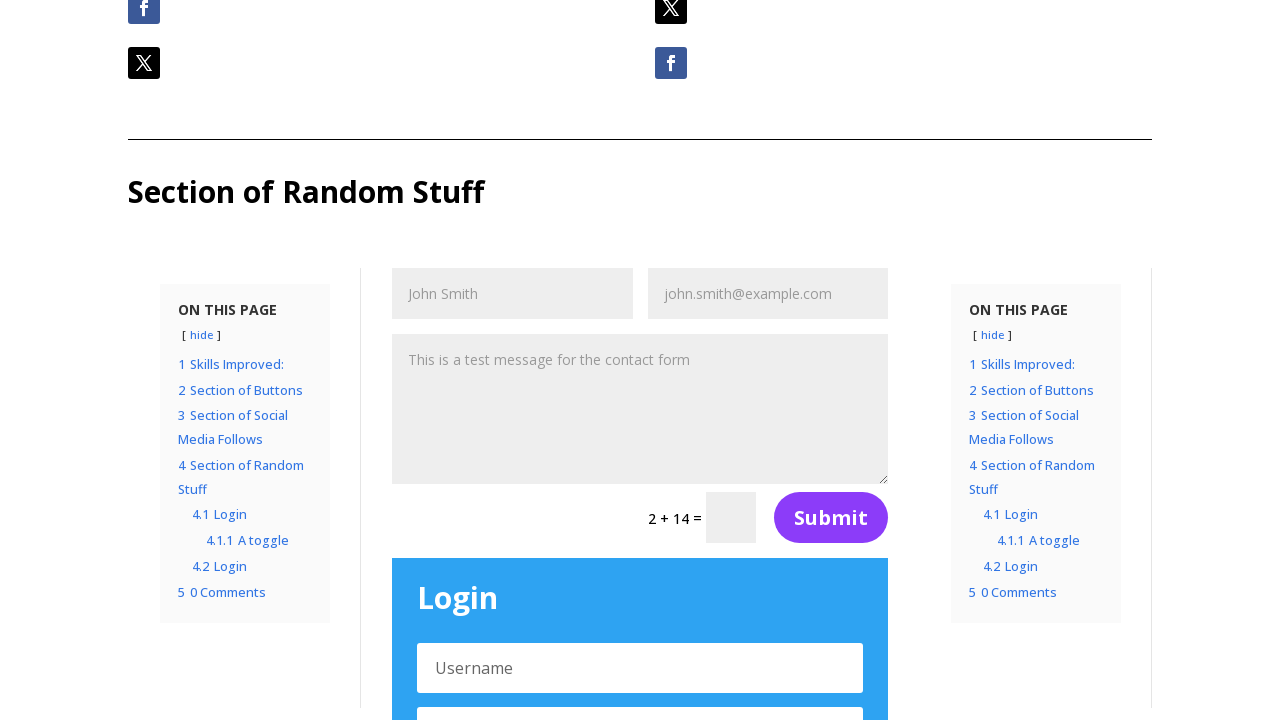

Extracted second captcha digit: 14
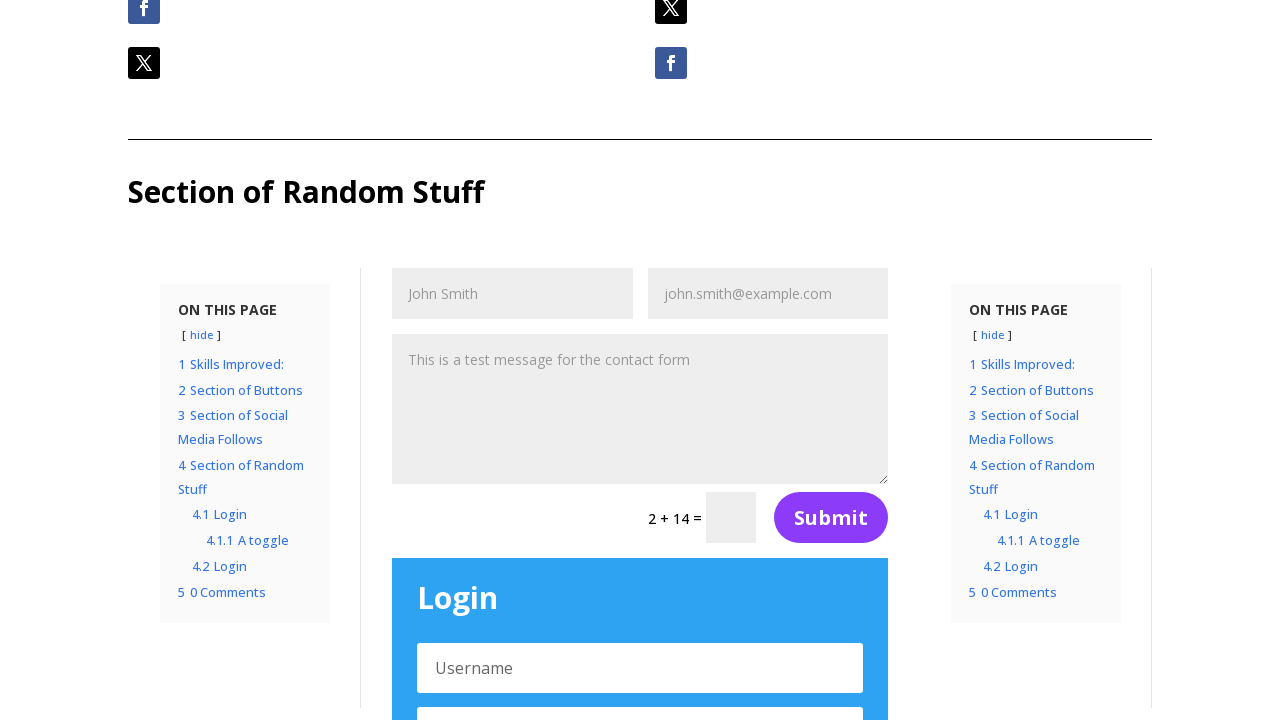

Calculated captcha answer: 16
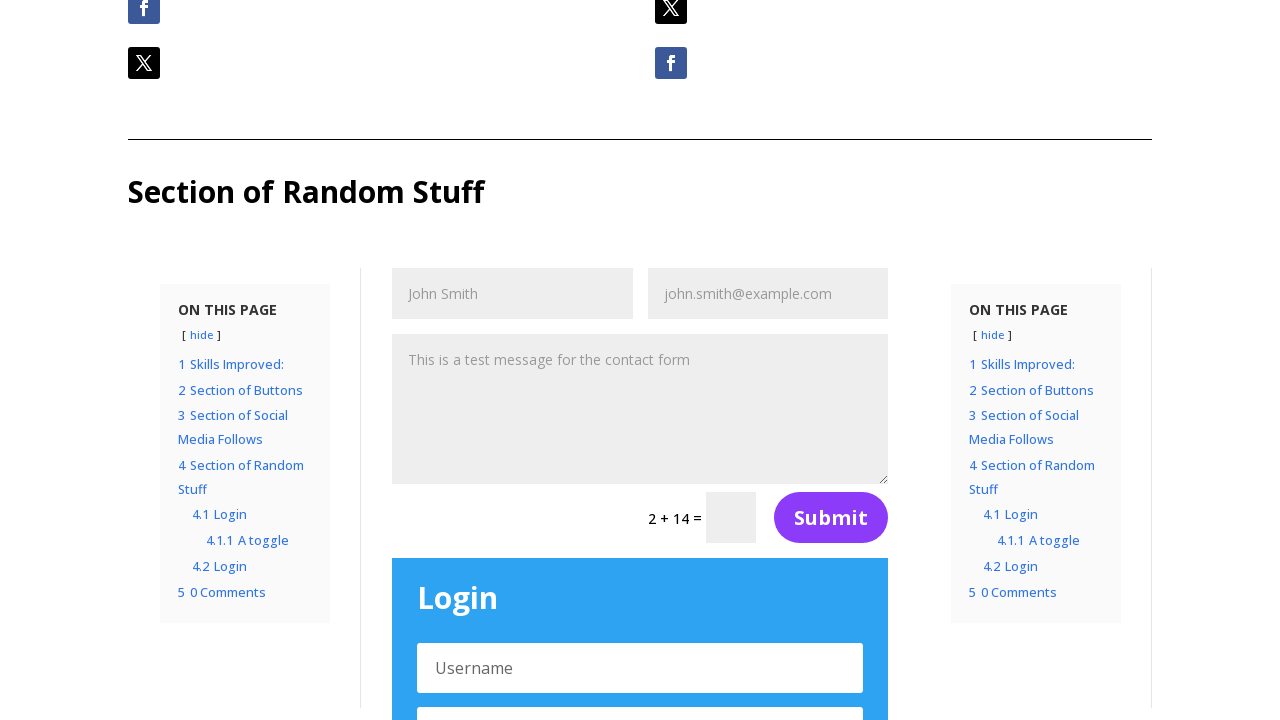

Filled captcha field with answer '16' on input[name='et_pb_contact_captcha_0']
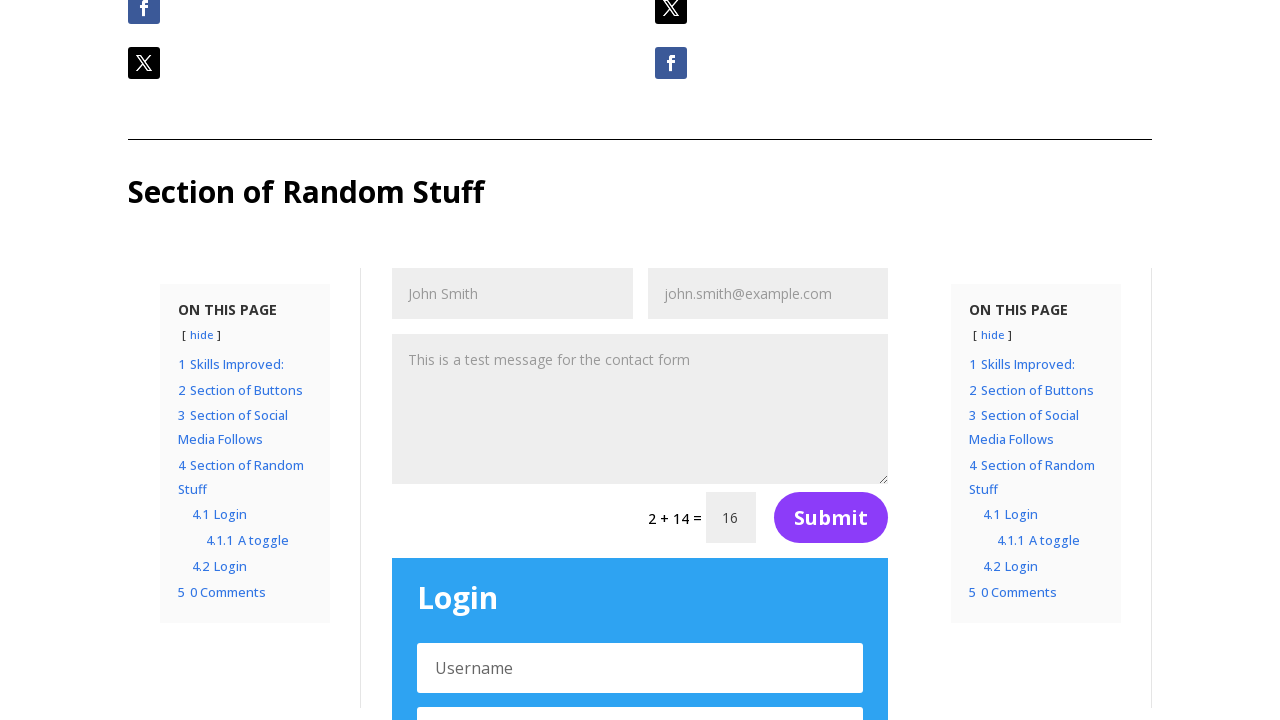

Clicked submit button to submit contact form at (831, 518) on xpath=/html//div[@id='main-content']/article/div[@class='entry-content']//div[@c
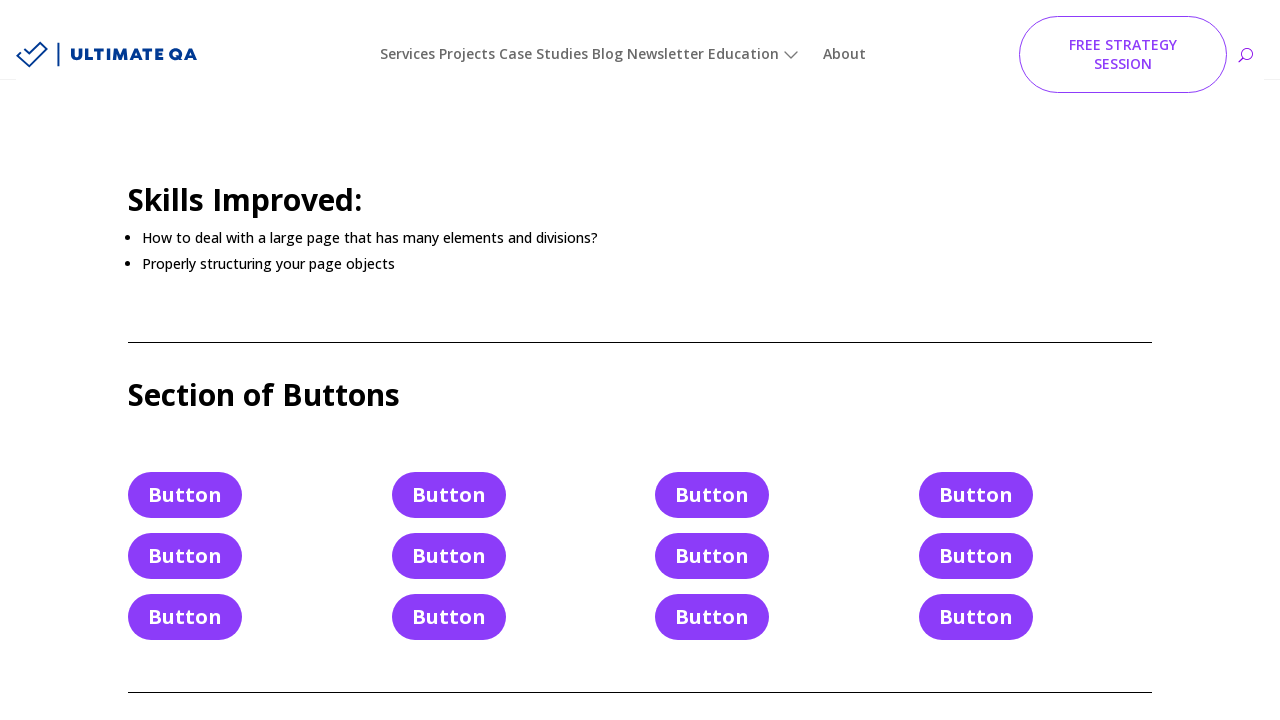

Contact form submission response message appeared
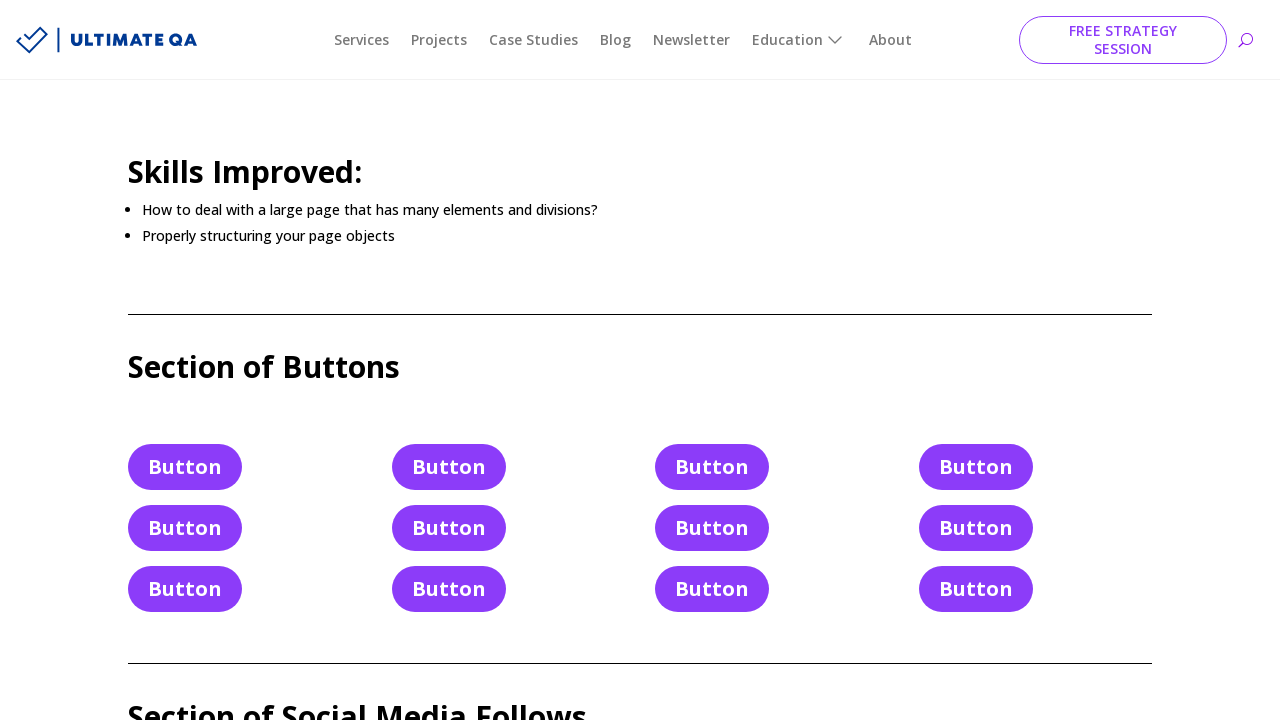

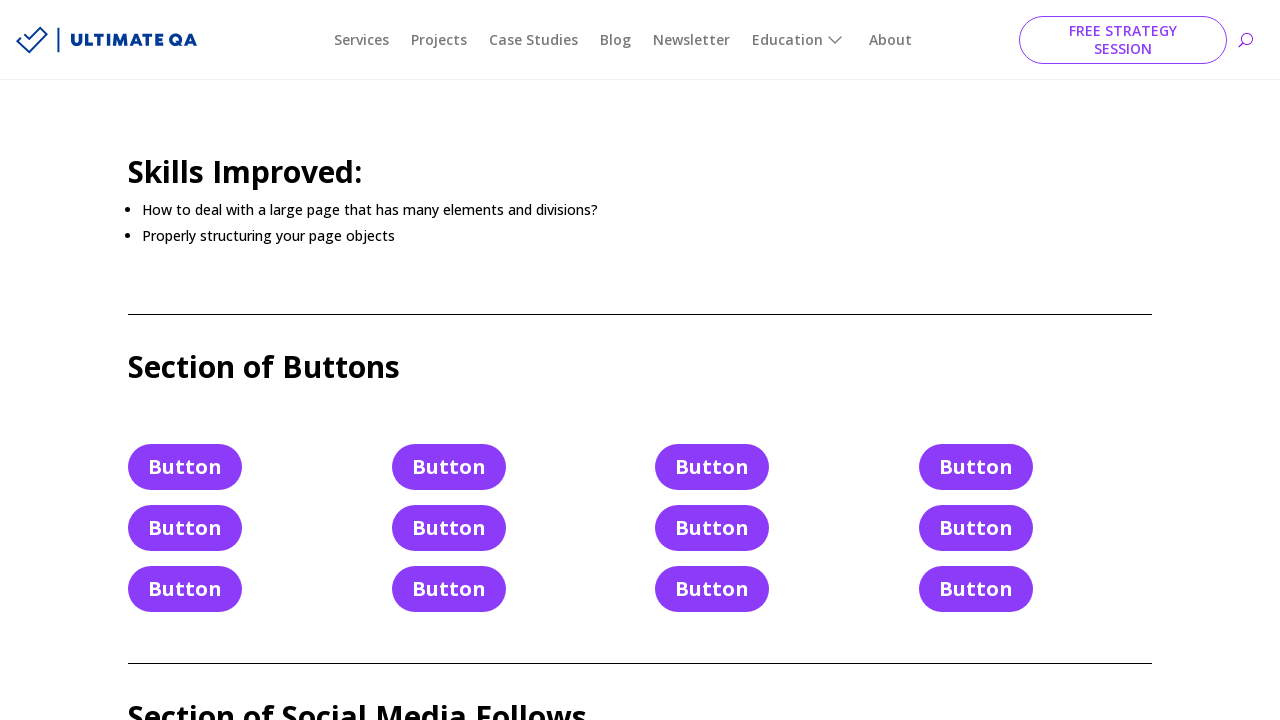